Tests dropdown and multi-select functionality by selecting items using visible text, value, and index methods, then verifying selections in both a single-select dropdown and a multi-select box.

Starting URL: https://chandanachaitanya.github.io/selenium-practice-site/

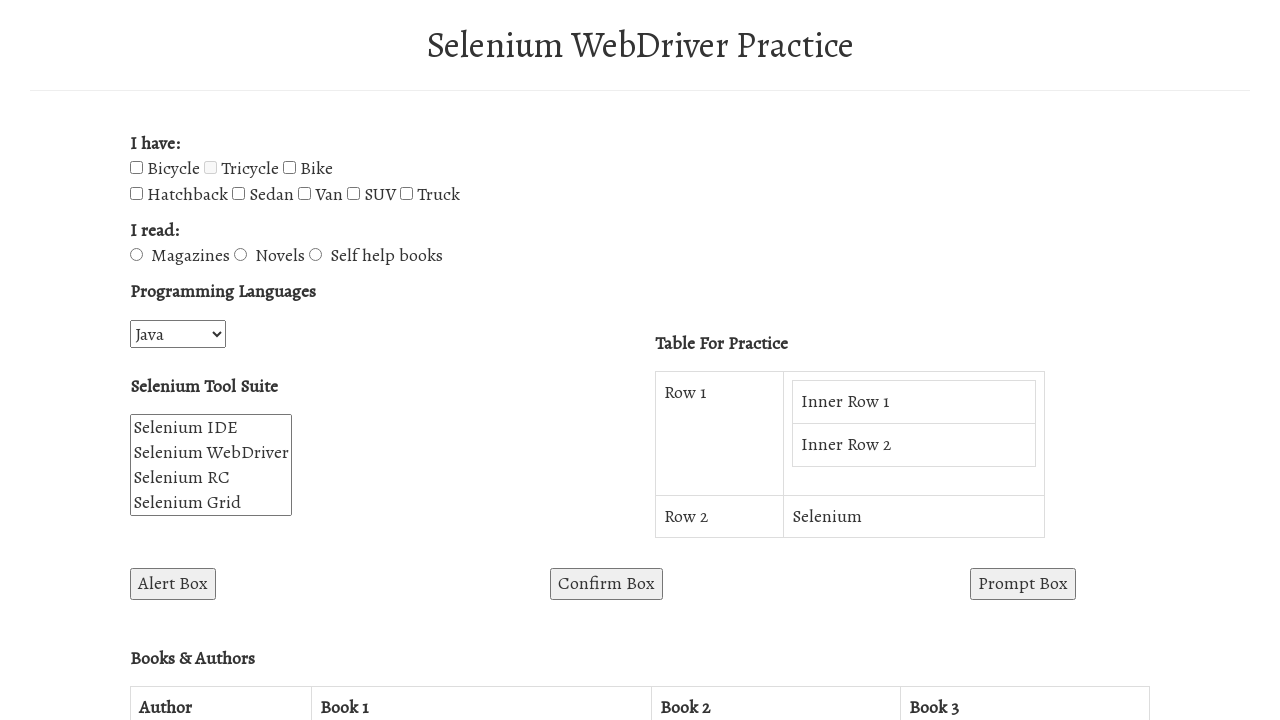

Selected 'JavaScript' from Programming Languages dropdown by visible text on #programming-languages
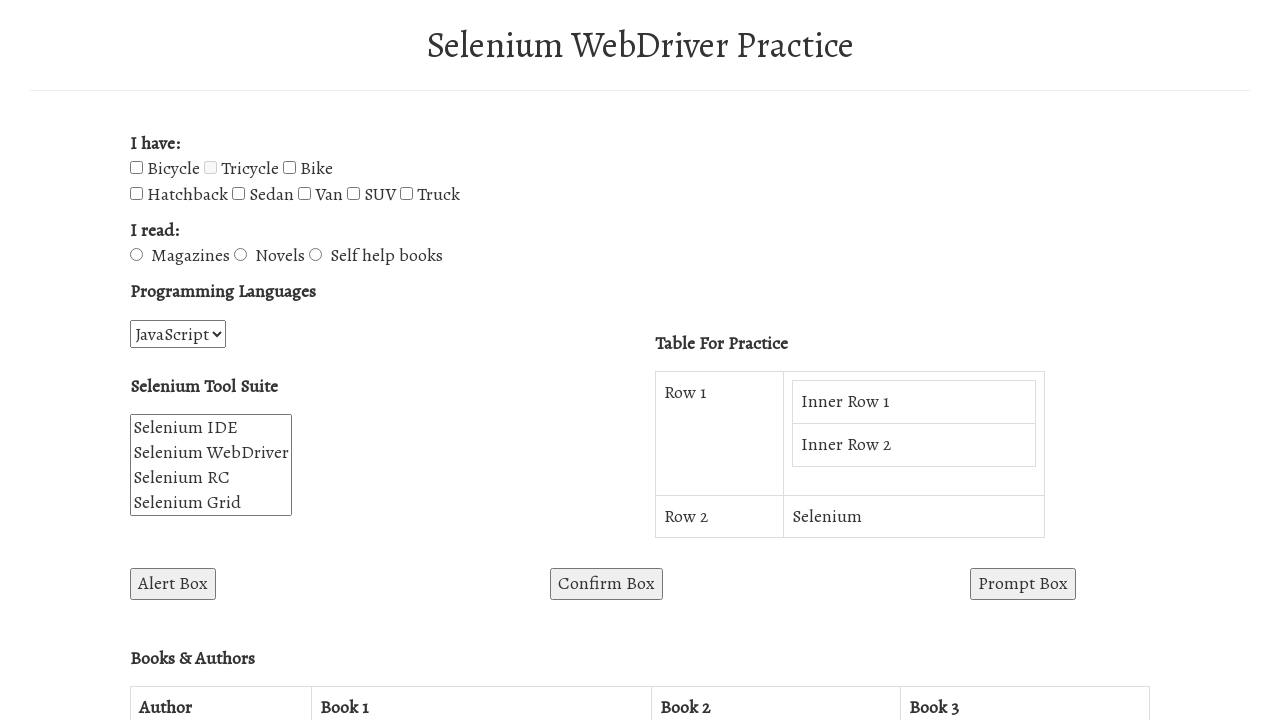

Selected 'Selenium RC' from Selenium Tool Suite multi-select by value on select[name='selenium_suite']
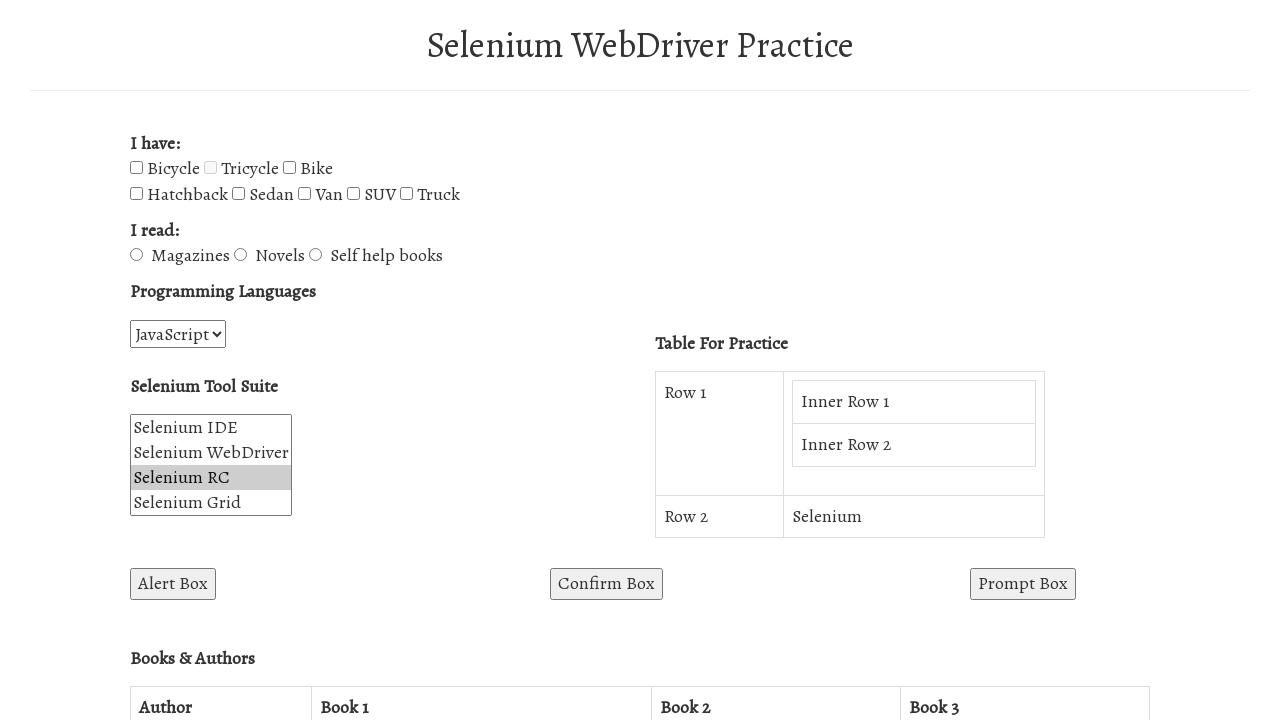

Selected 'Advantages' from Selenium Tool Suite multi-select by value on select[name='selenium_suite']
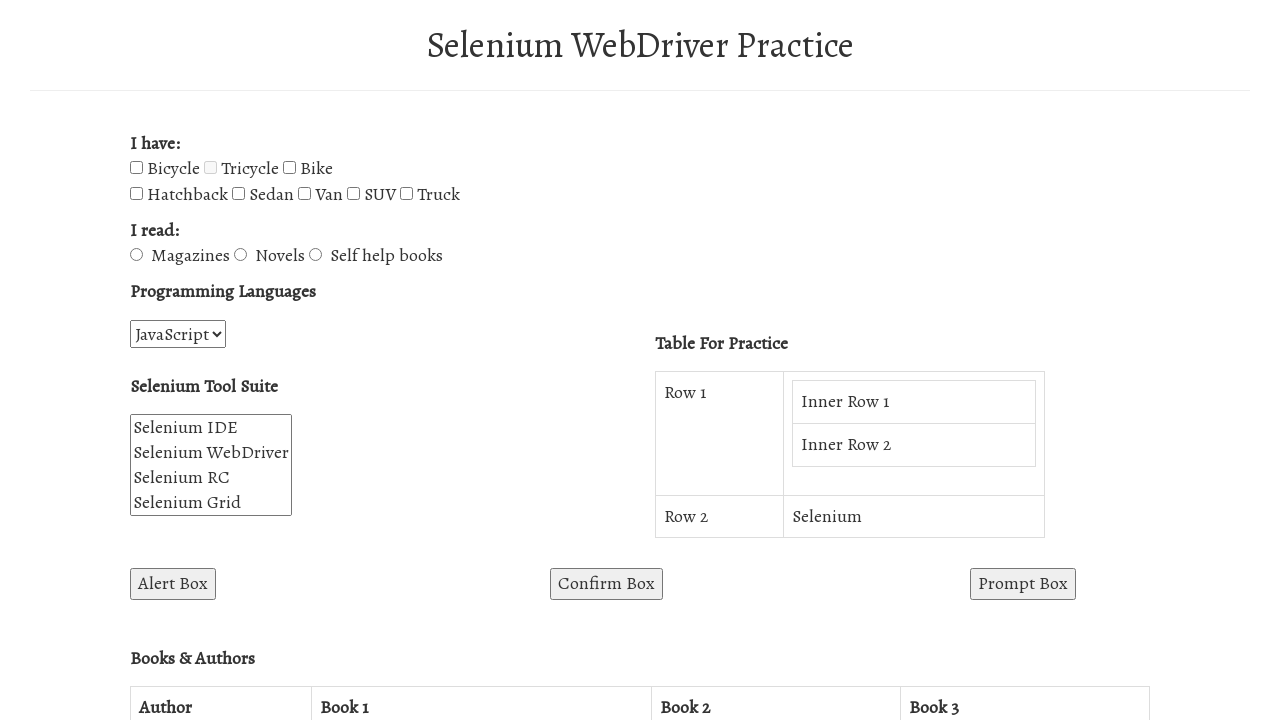

Deselected 'Selenium RC' from multi-select using JavaScript evaluation
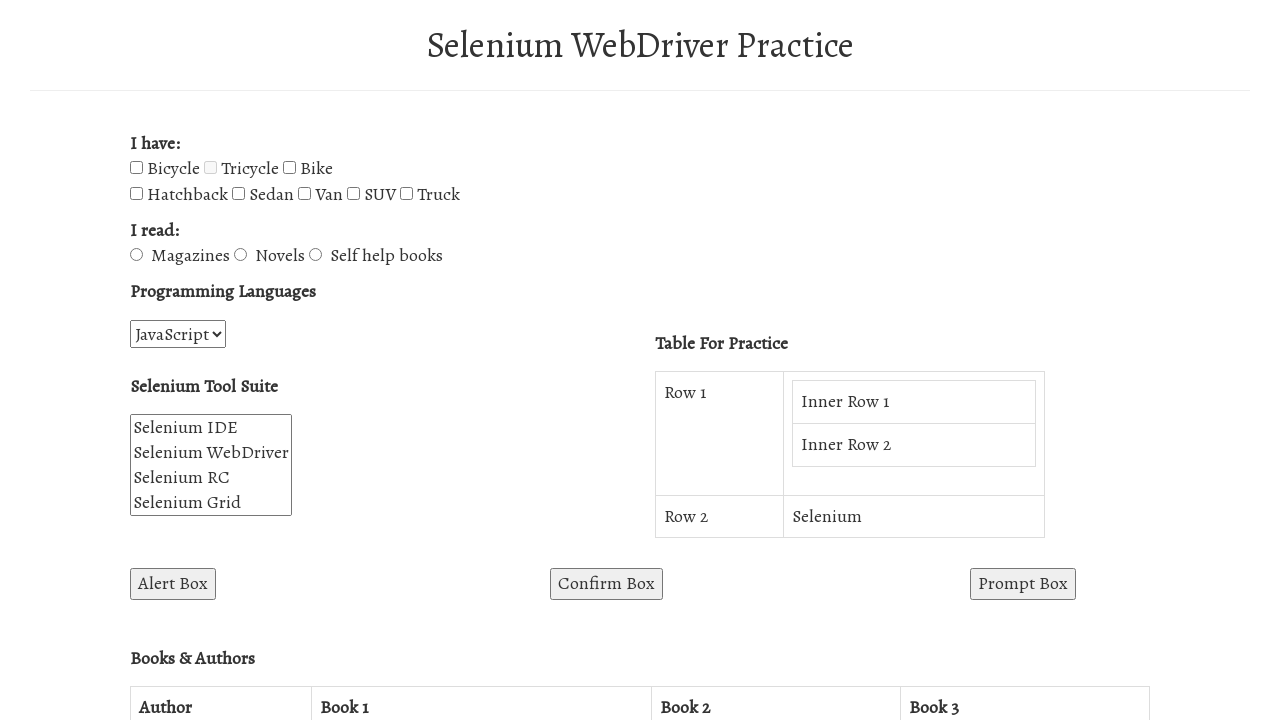

Selected 'Selenium WebDriver' from Selenium Tool Suite multi-select by visible text on select[name='selenium_suite']
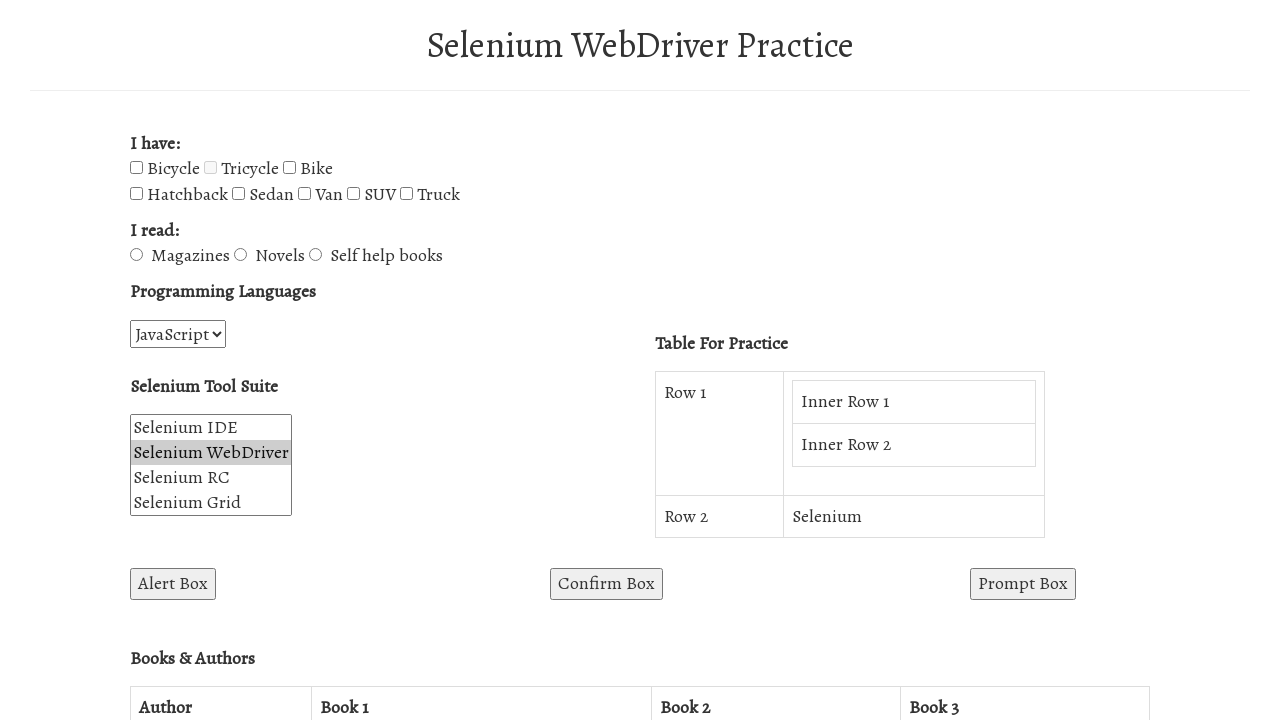

Waited 500ms to verify all selections are applied
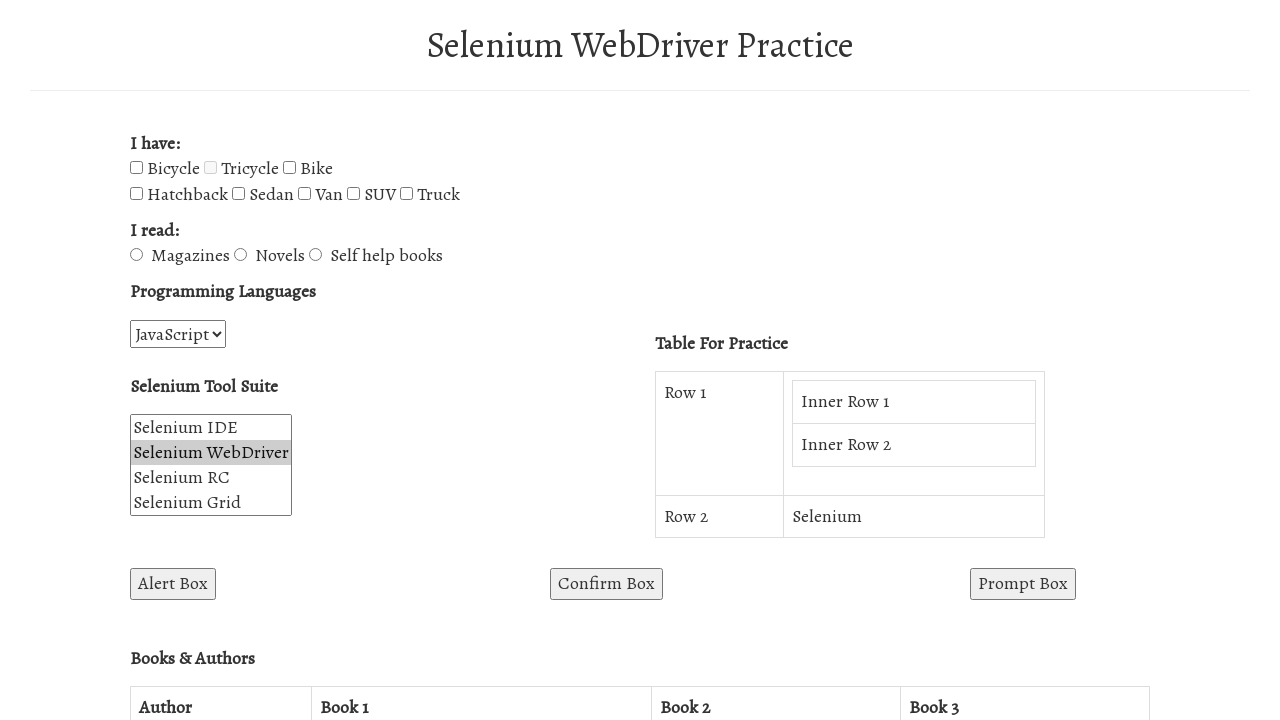

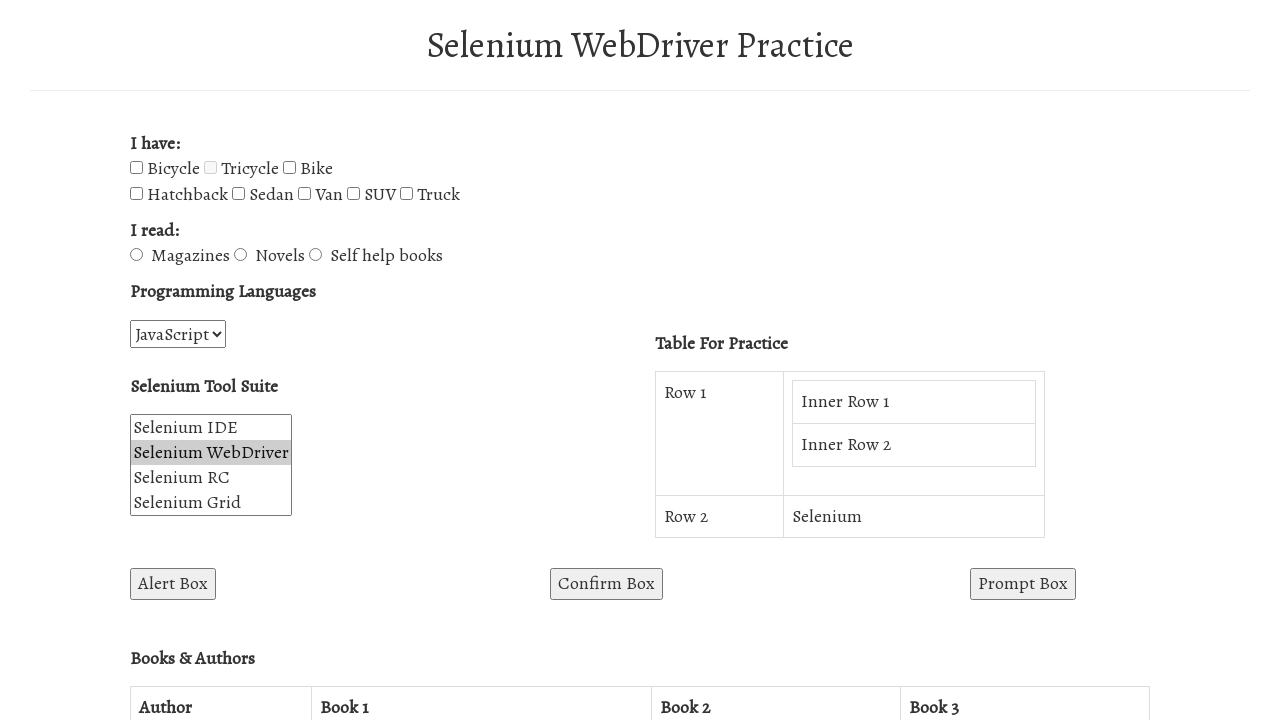